Tests the date picker functionality by navigating to the date picker demo and filling in birthday and date range fields

Starting URL: https://www.lambdatest.com/selenium-playground/

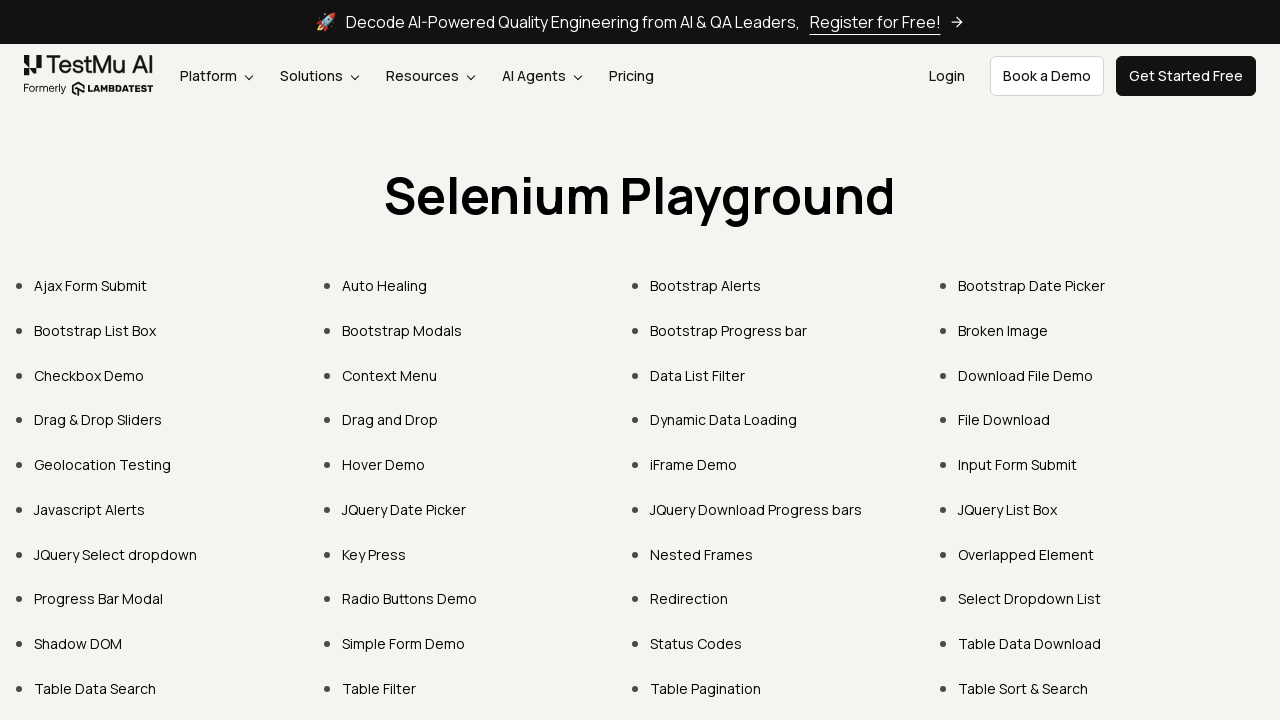

Clicked on the Date Picker link (4th link in the list) at (1032, 286) on .pt-10 > a >> nth=3
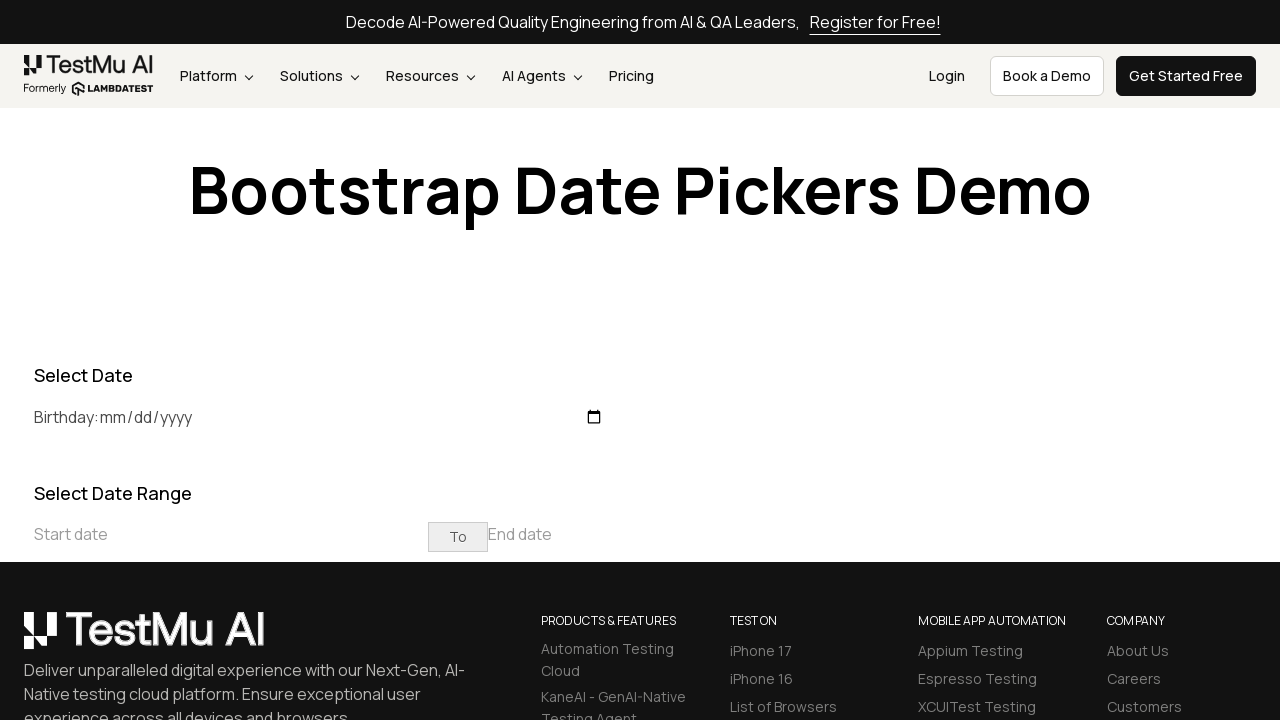

Filled birthday input field with '2024-02-02' on input[id="birthday"]
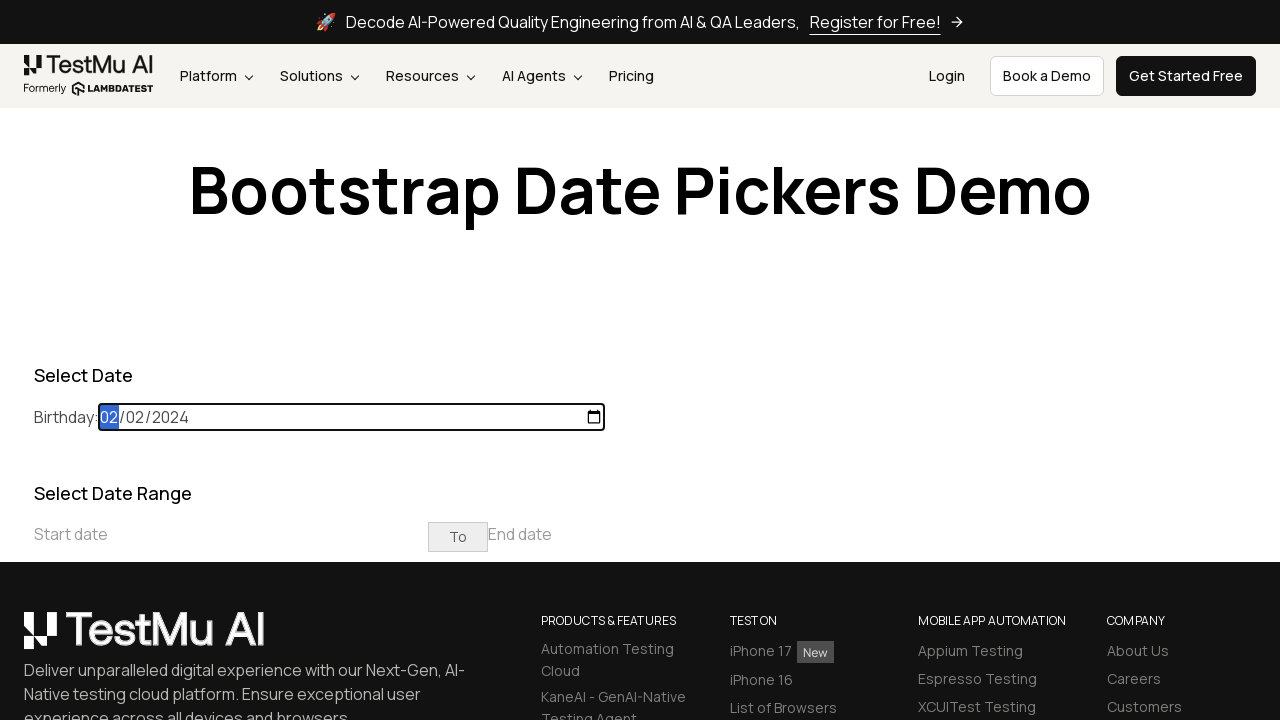

Filled start date field with '02/02/2024' on input[placeholder="Start date"]
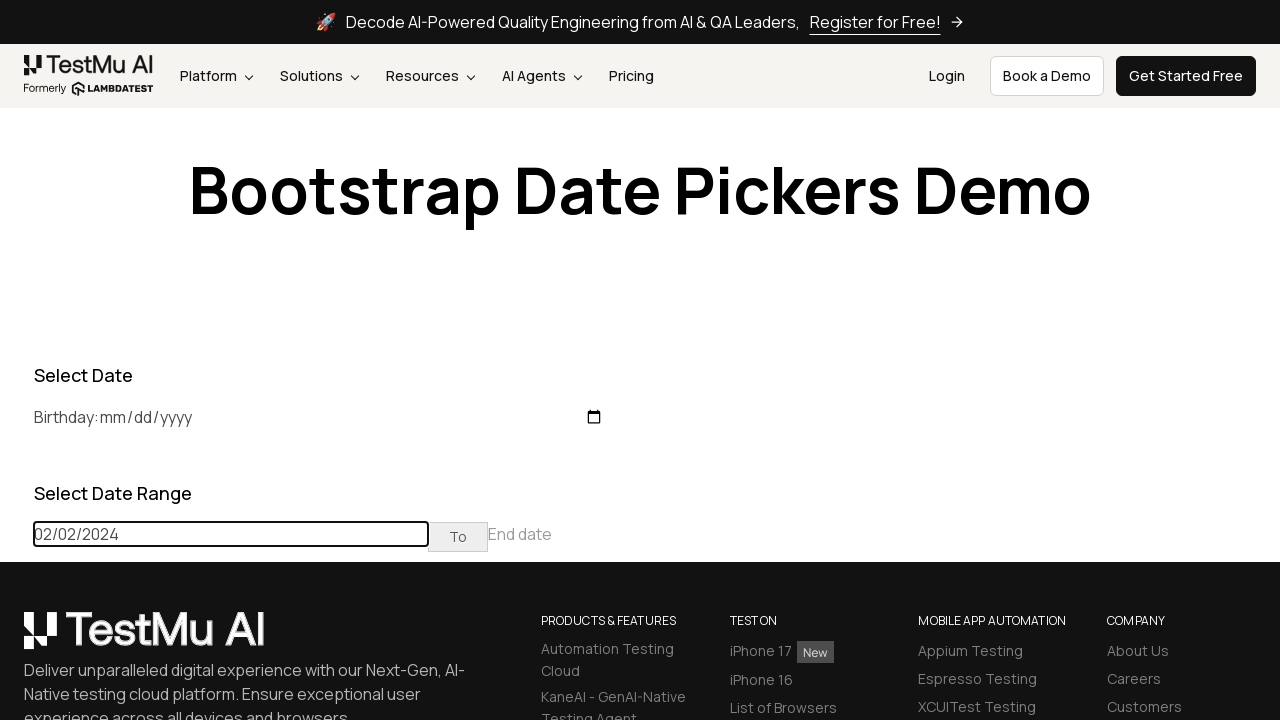

Filled end date field with '02/02/2024' on input[placeholder="End date"]
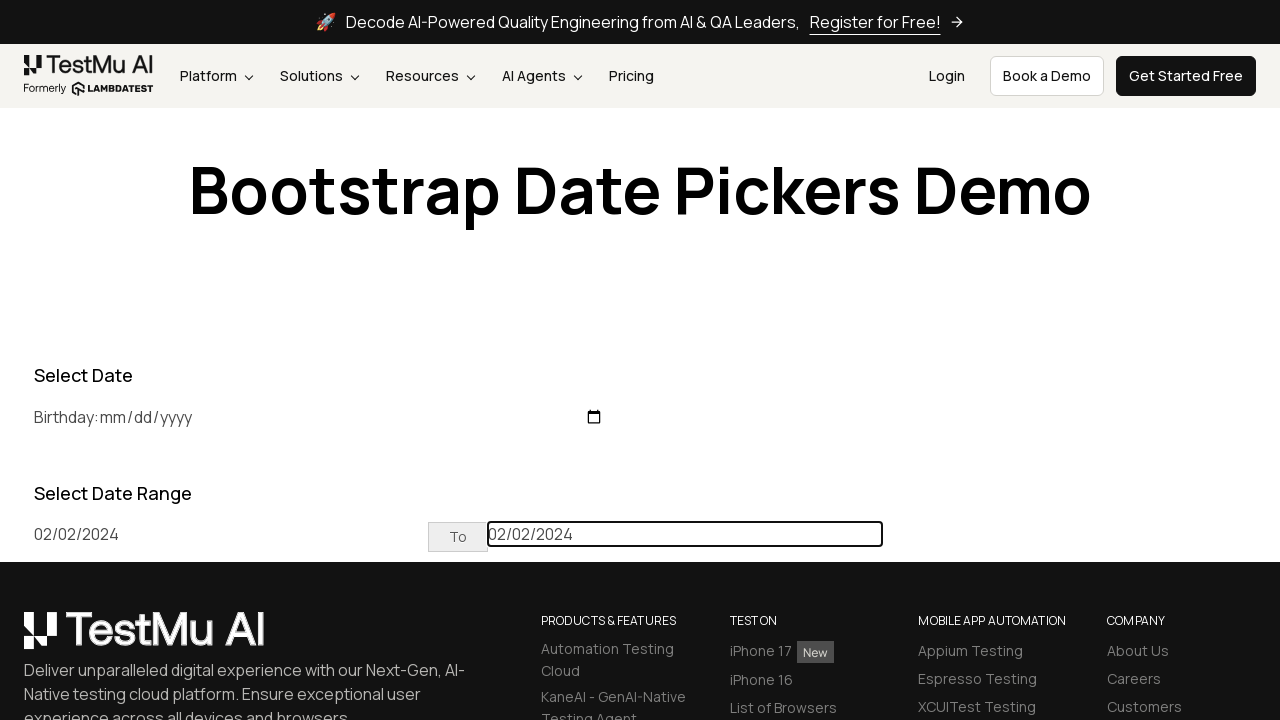

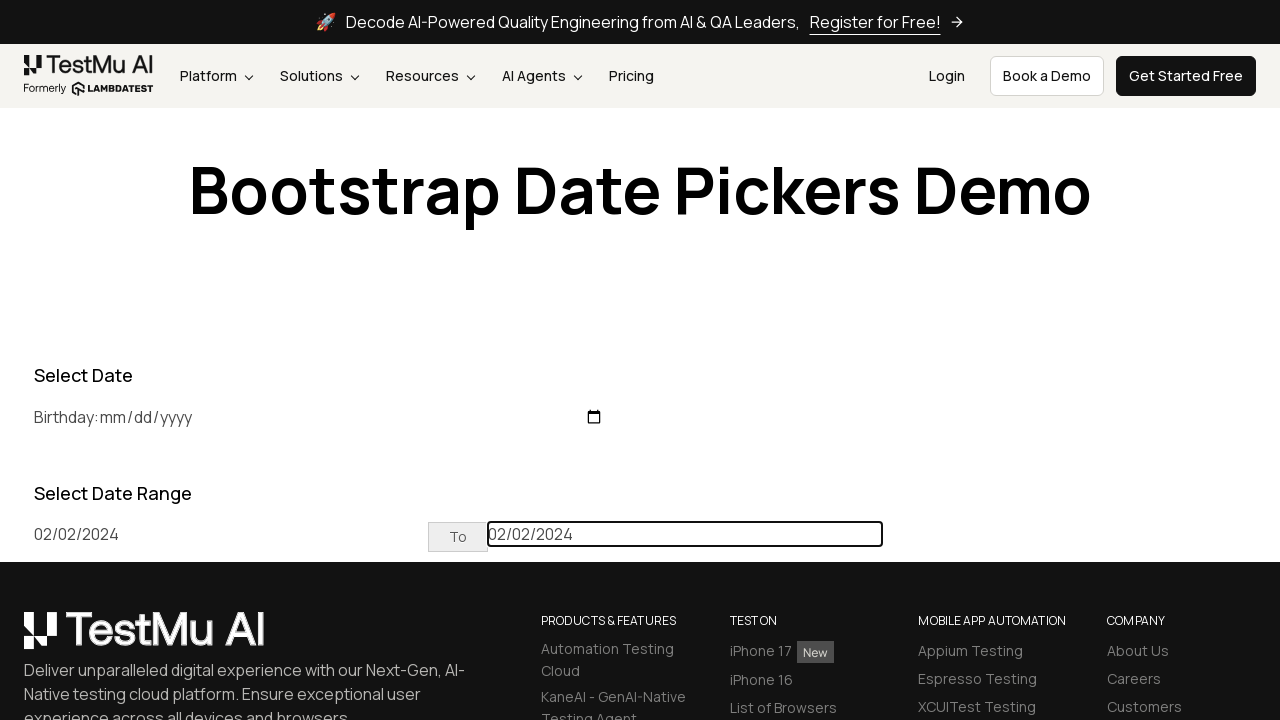